Tests unmarking todo items as complete by checking and then unchecking checkboxes

Starting URL: https://demo.playwright.dev/todomvc

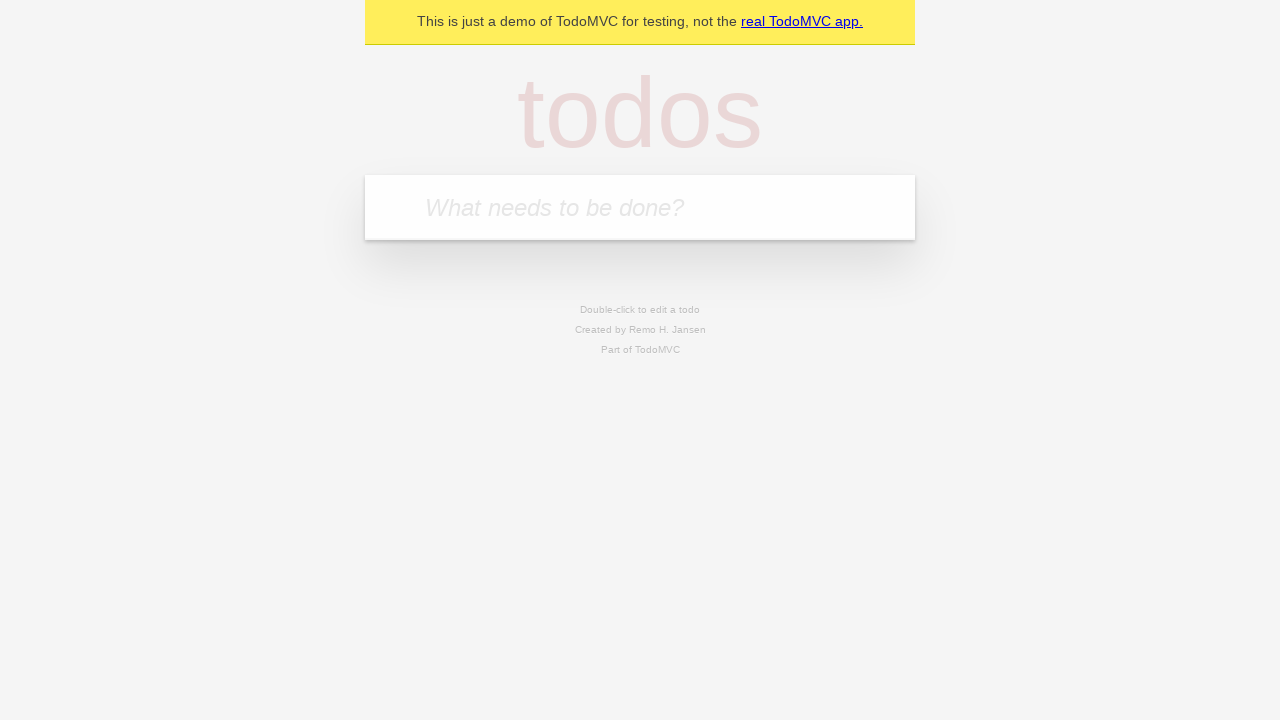

Filled todo input with 'buy some cheese' on internal:attr=[placeholder="What needs to be done?"i]
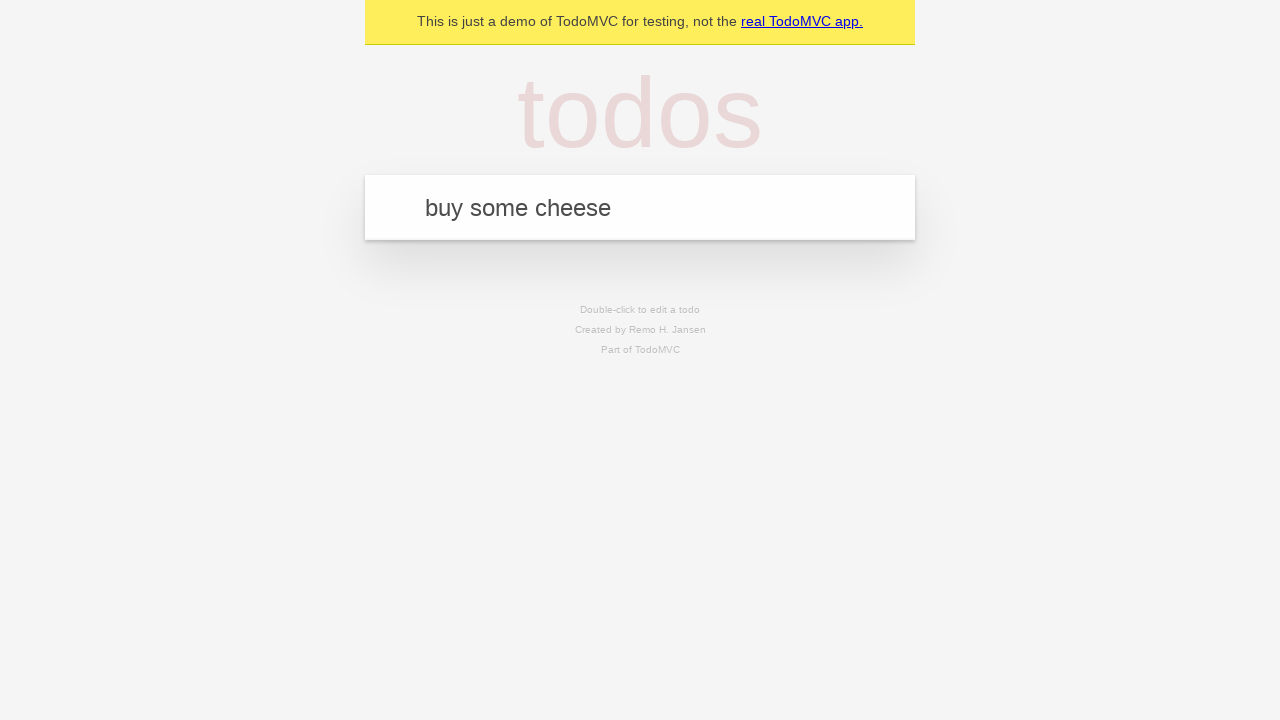

Pressed Enter to create first todo item on internal:attr=[placeholder="What needs to be done?"i]
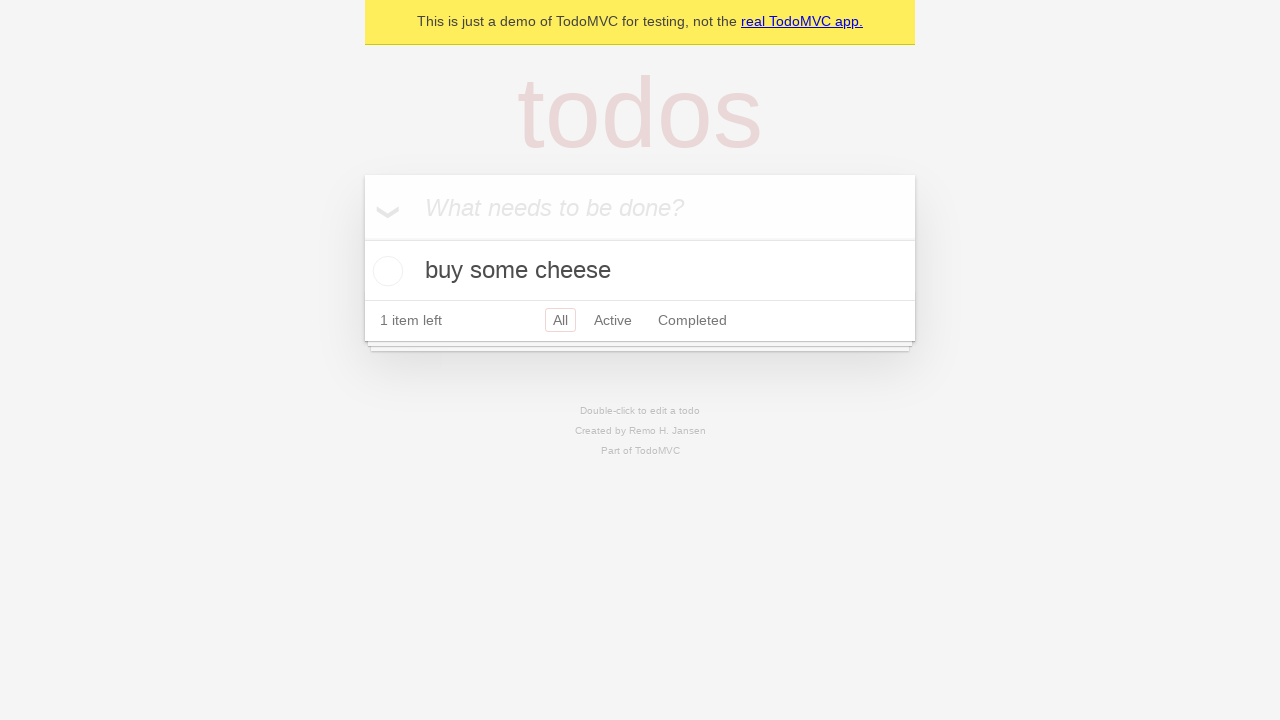

Filled todo input with 'feed the cat' on internal:attr=[placeholder="What needs to be done?"i]
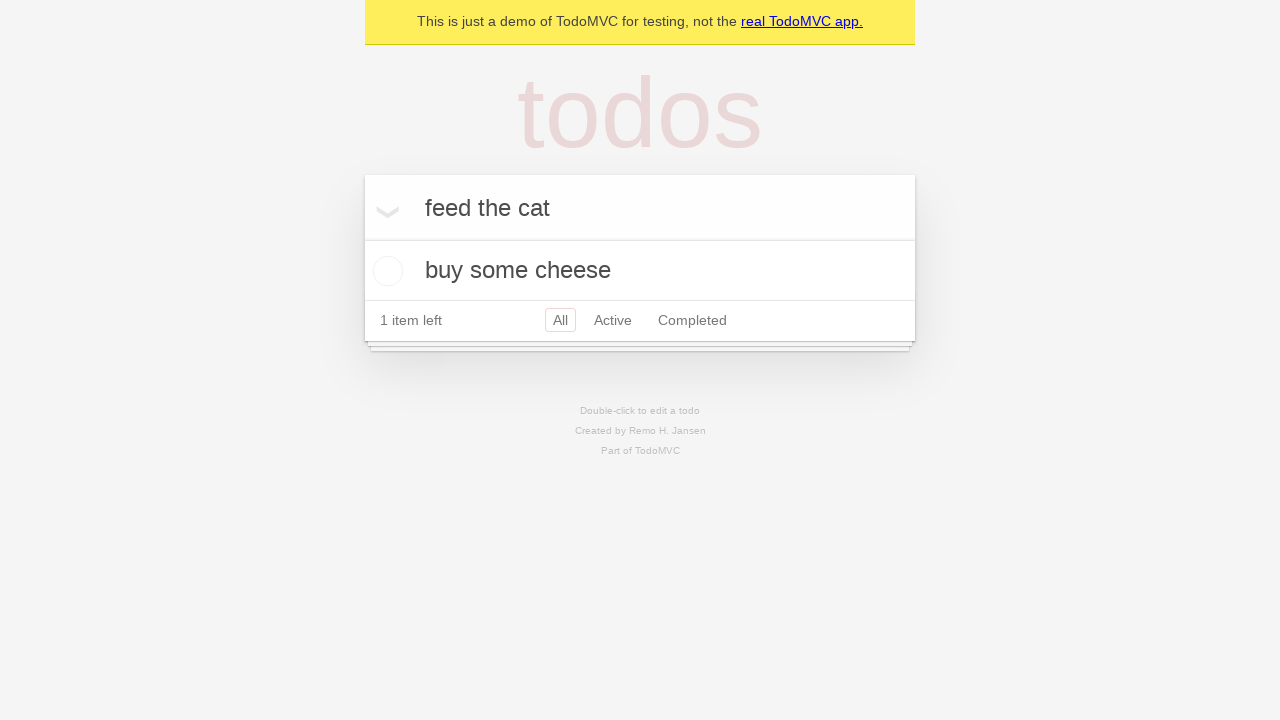

Pressed Enter to create second todo item on internal:attr=[placeholder="What needs to be done?"i]
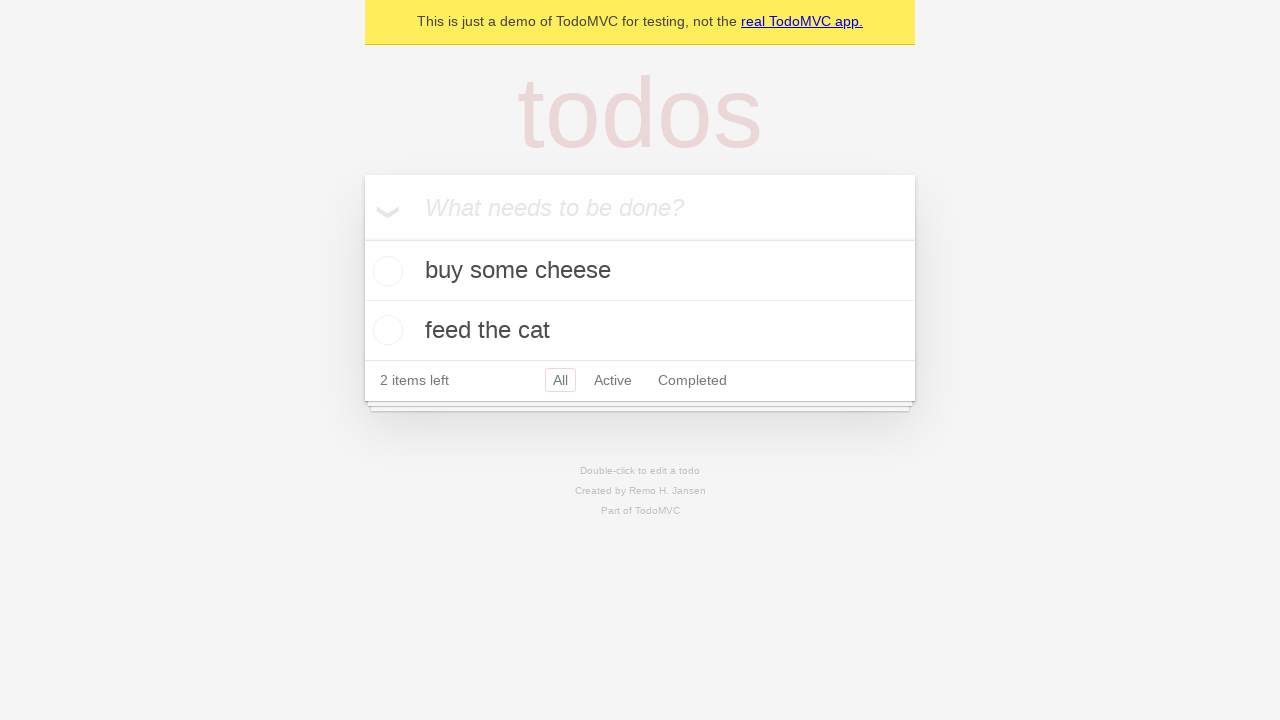

Checked the first todo item checkbox at (385, 271) on internal:testid=[data-testid="todo-item"s] >> nth=0 >> internal:role=checkbox
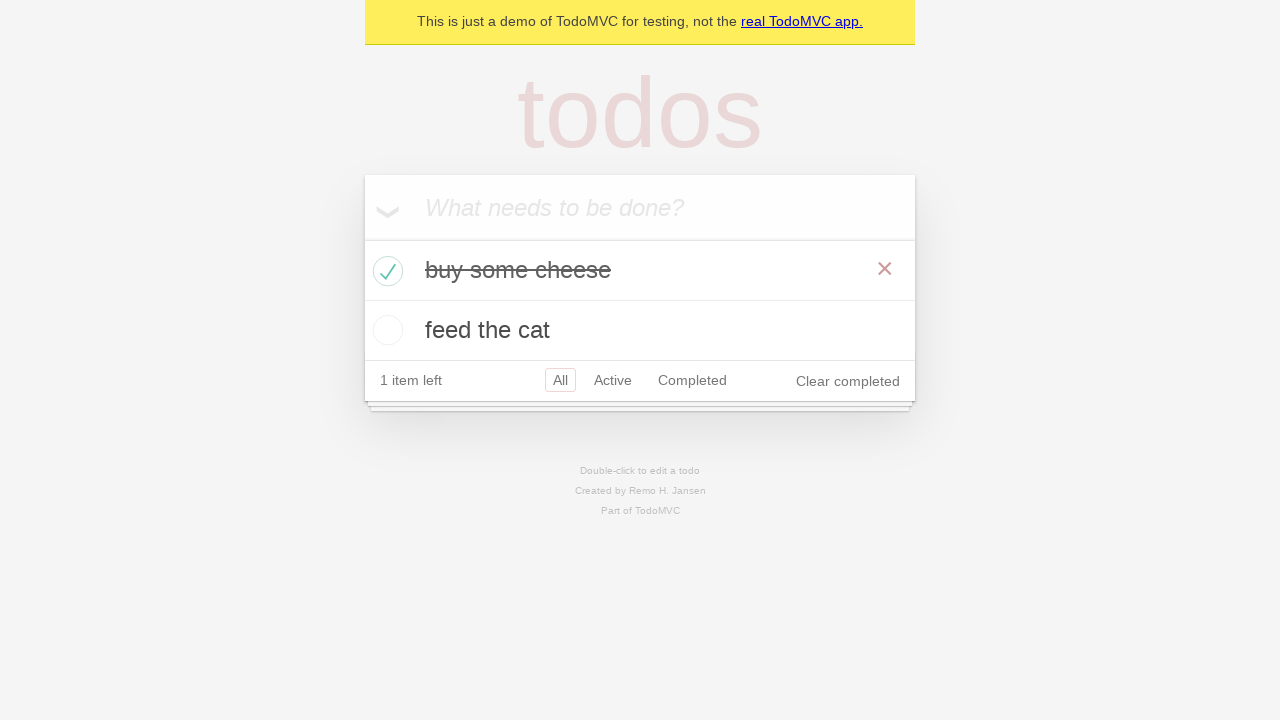

Unchecked the first todo item checkbox to mark it incomplete at (385, 271) on internal:testid=[data-testid="todo-item"s] >> nth=0 >> internal:role=checkbox
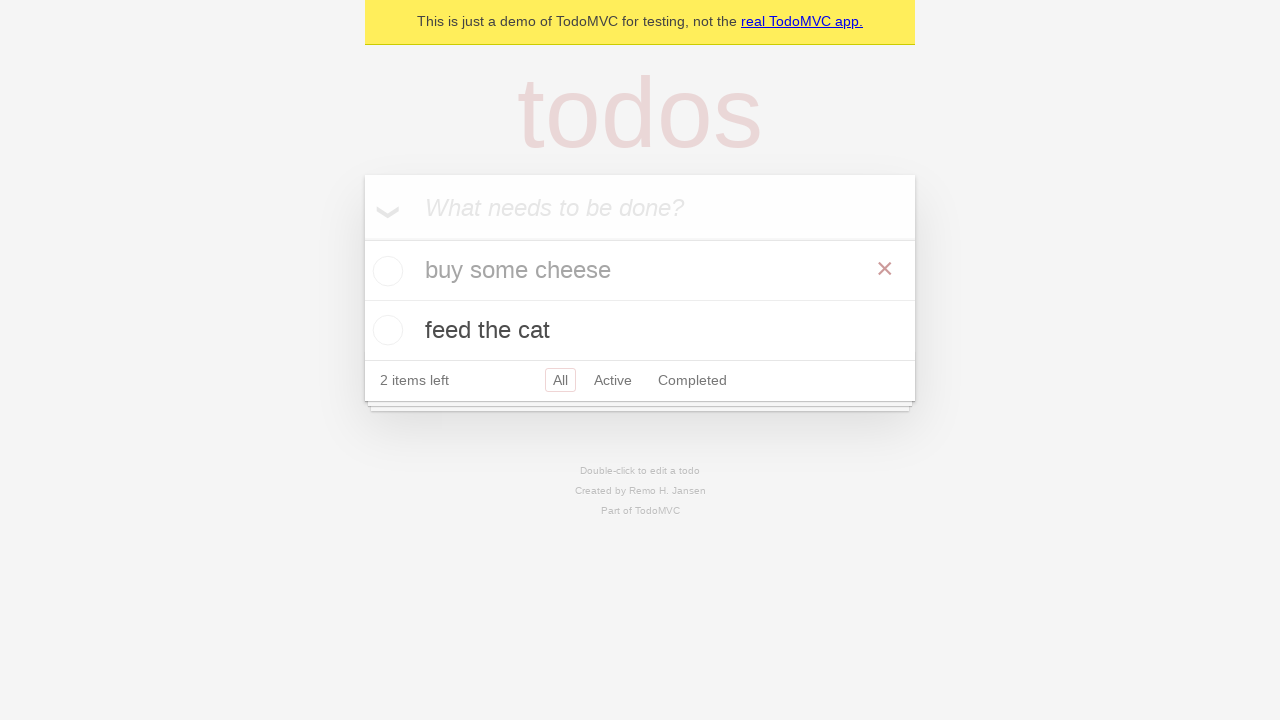

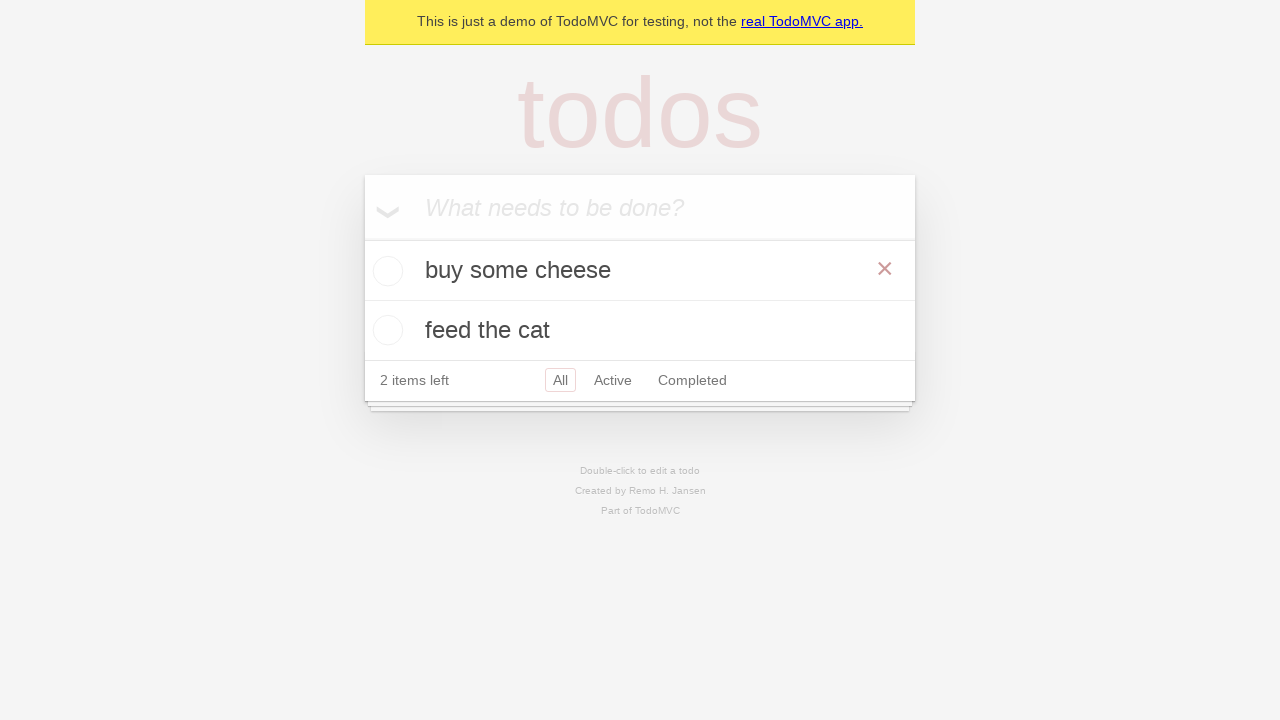